Navigates to DemoQA homepage and clicks on the Elements card to verify redirection

Starting URL: https://demoqa.com/

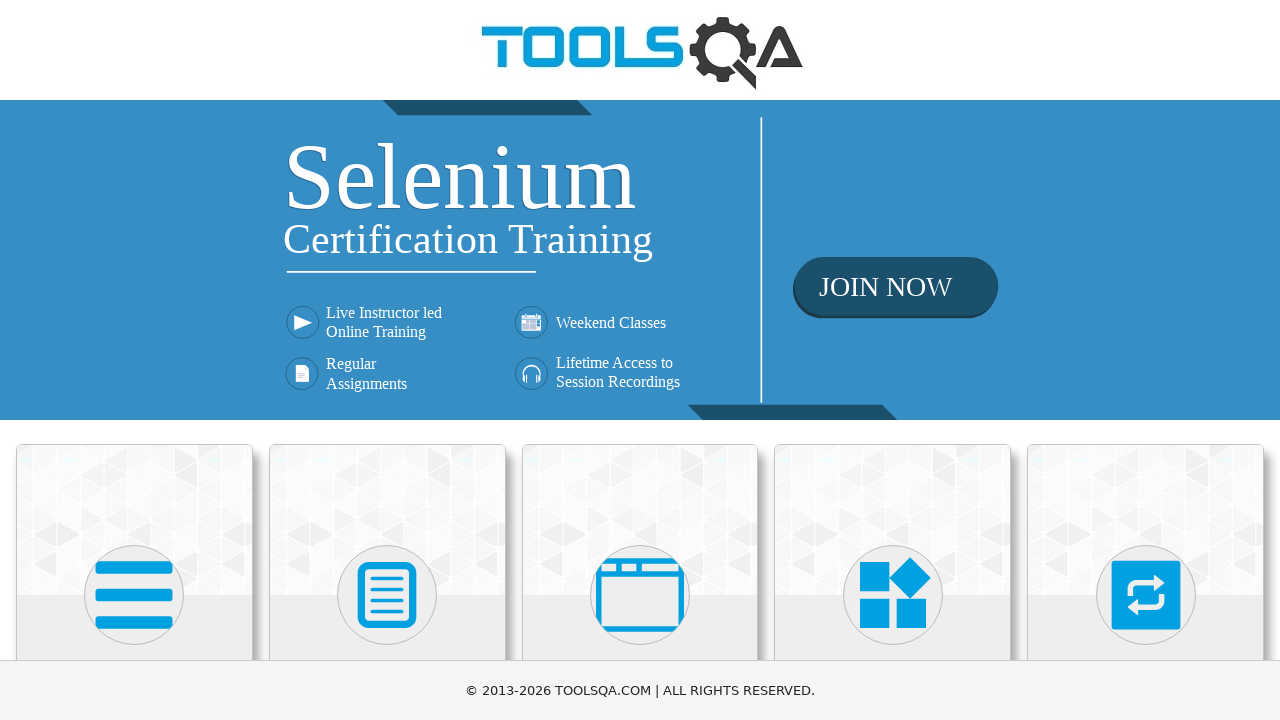

Clicked on the Elements card at (134, 520) on .top-card:nth-child(1)
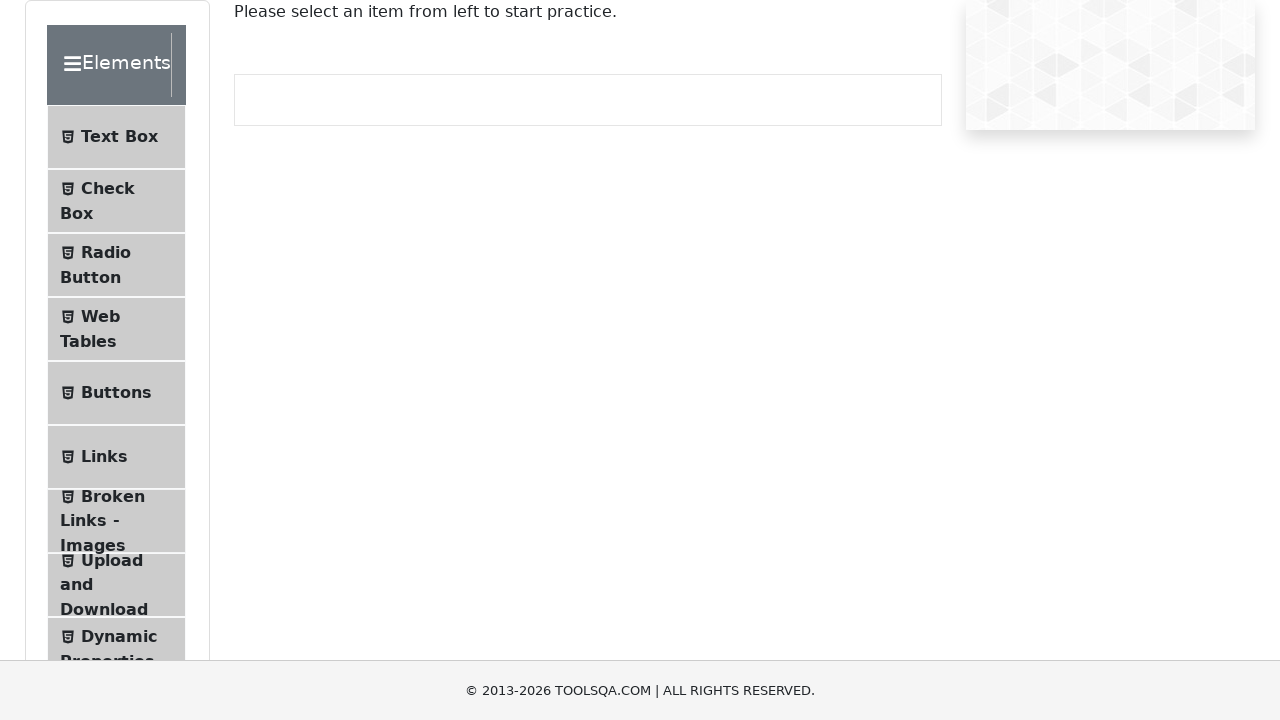

Verified redirection to Elements page at https://demoqa.com/elements
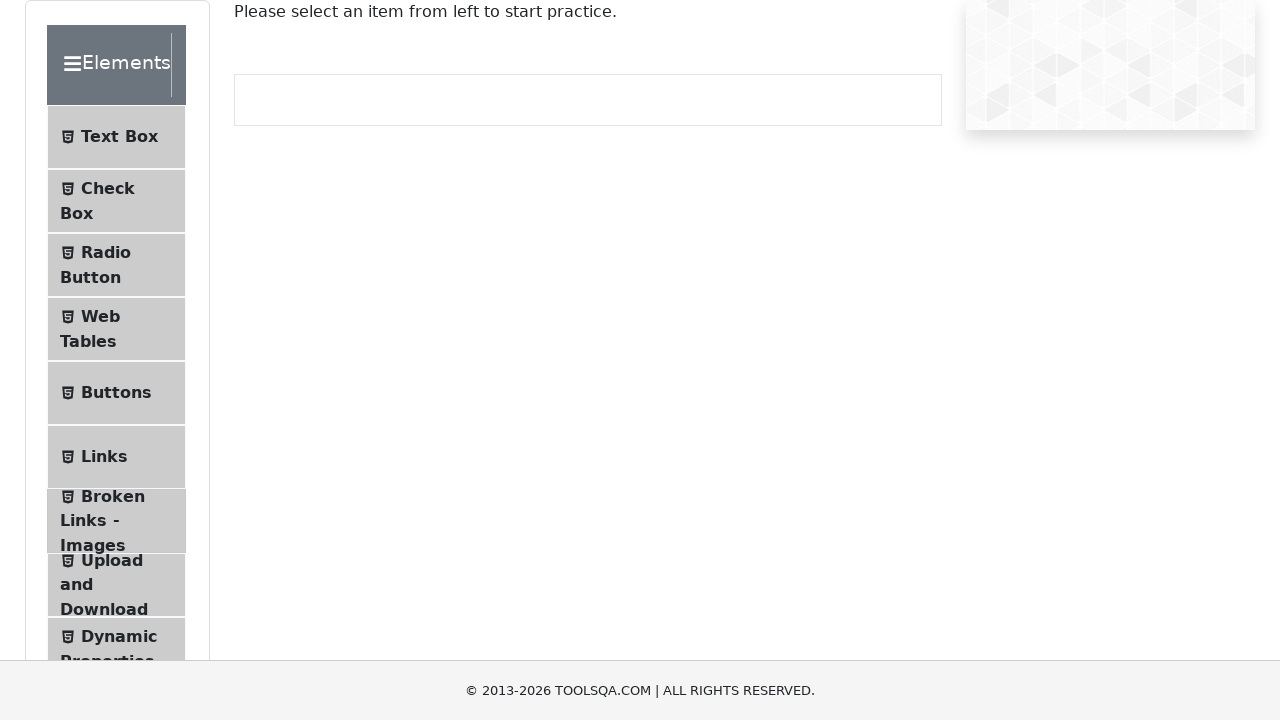

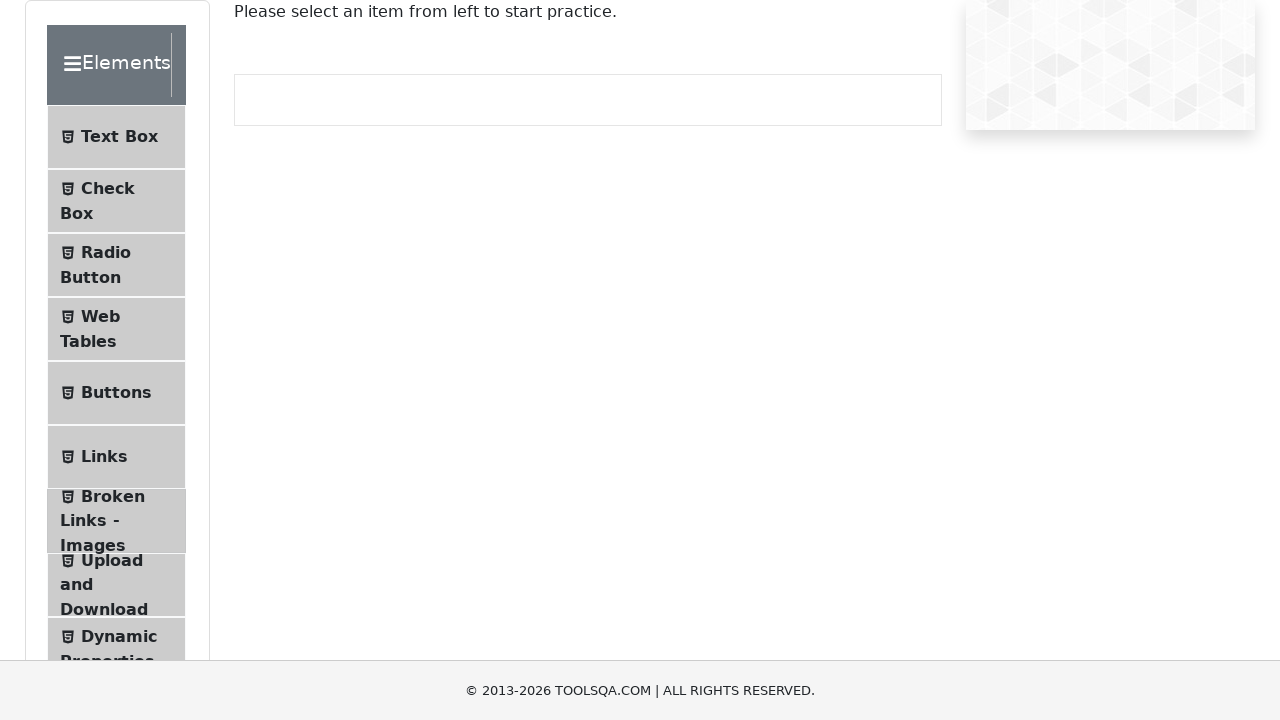